Tests the complete checkout flow on demoblaze.com by selecting a product, adding it to cart, filling out the order form with customer details, and completing the purchase.

Starting URL: https://www.demoblaze.com/

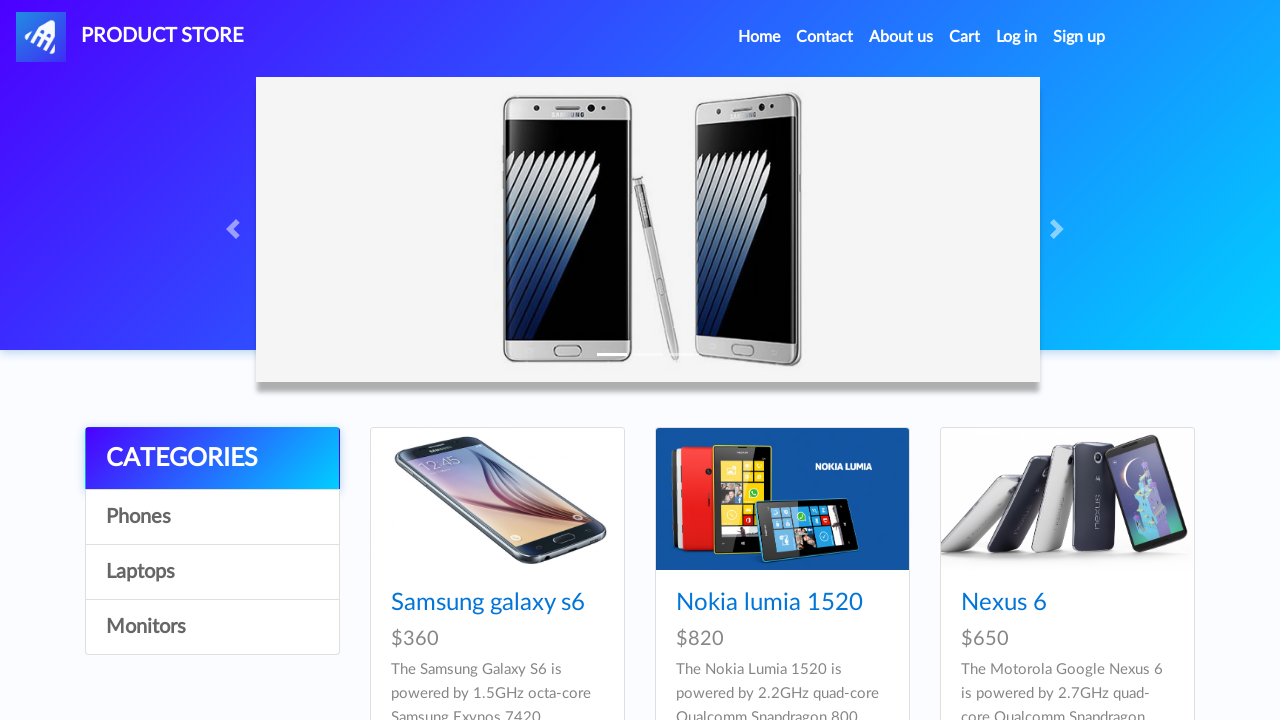

Waited for product list to load
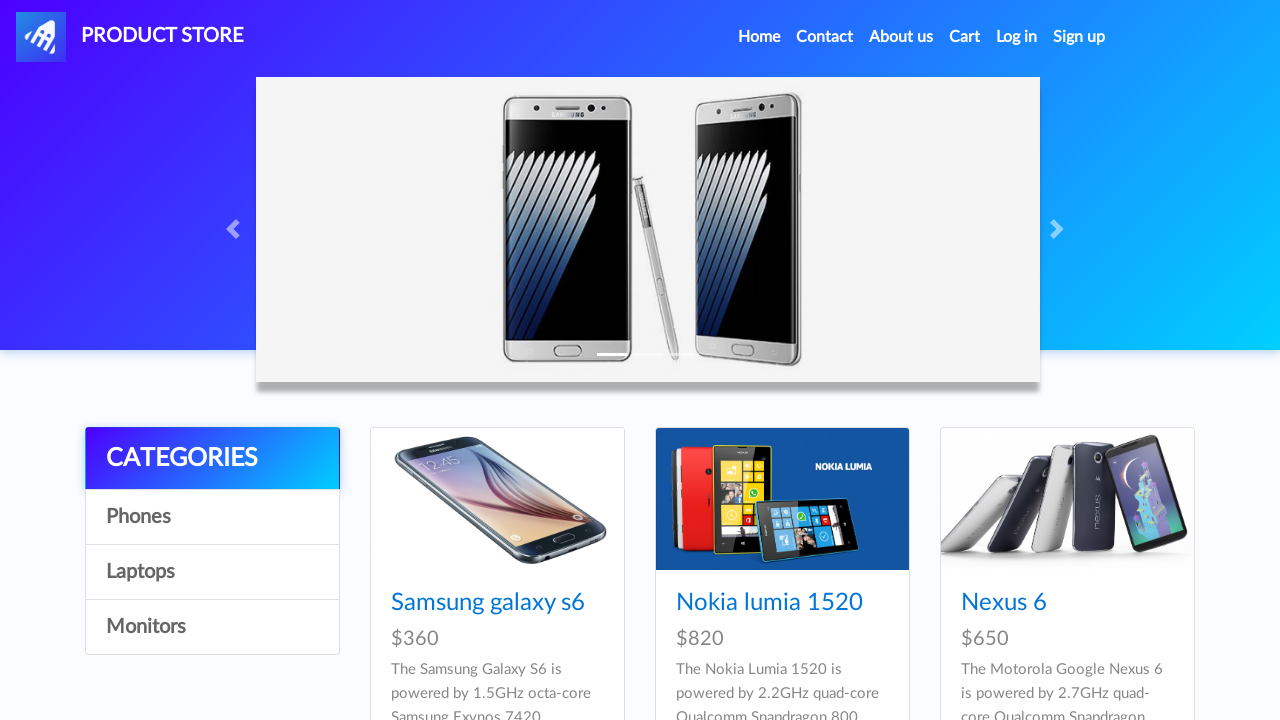

Clicked on first product at (497, 556) on div.col-lg-4.col-md-6.mb-4 >> nth=0
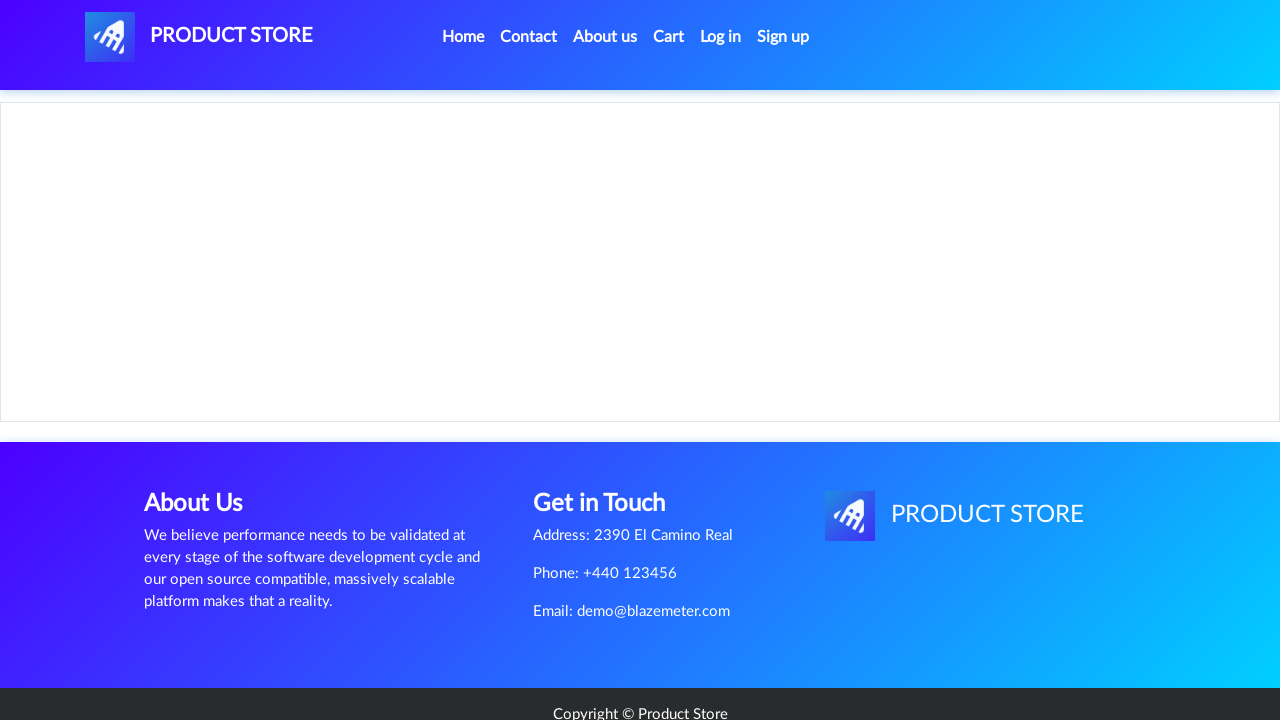

Add to Cart button loaded
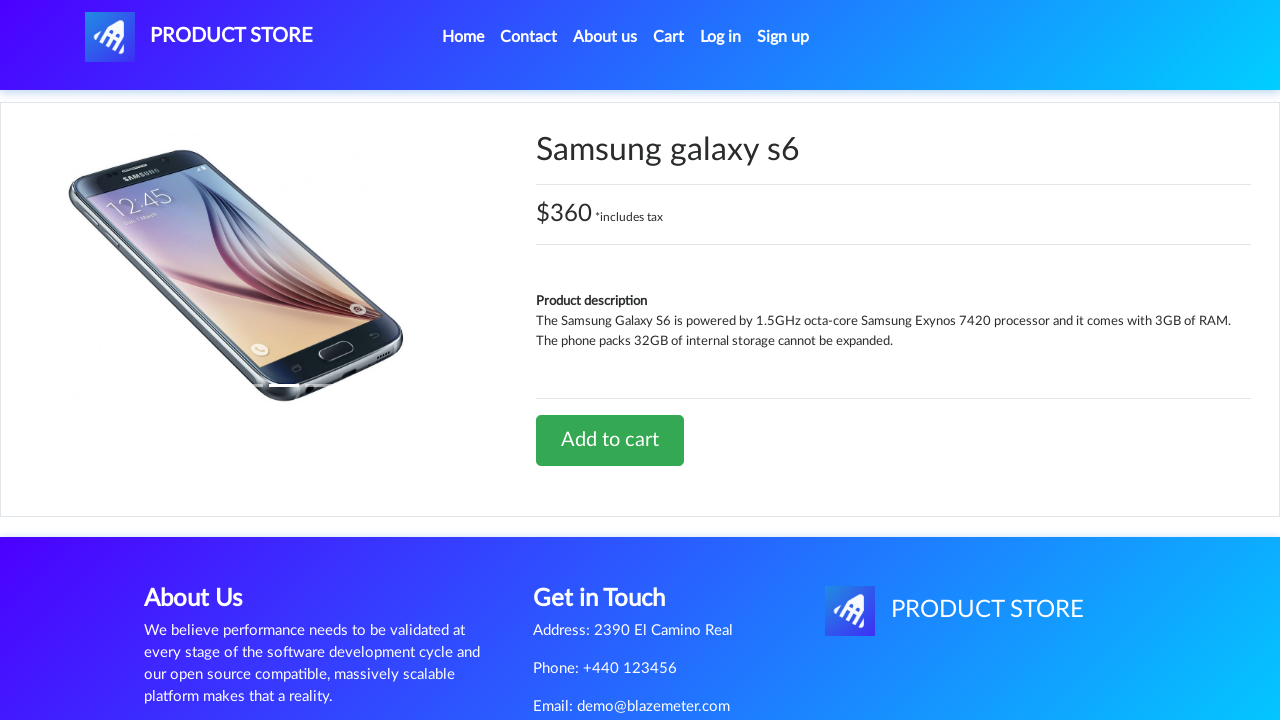

Clicked Add to Cart button at (610, 440) on a[onclick='addToCart(1)']
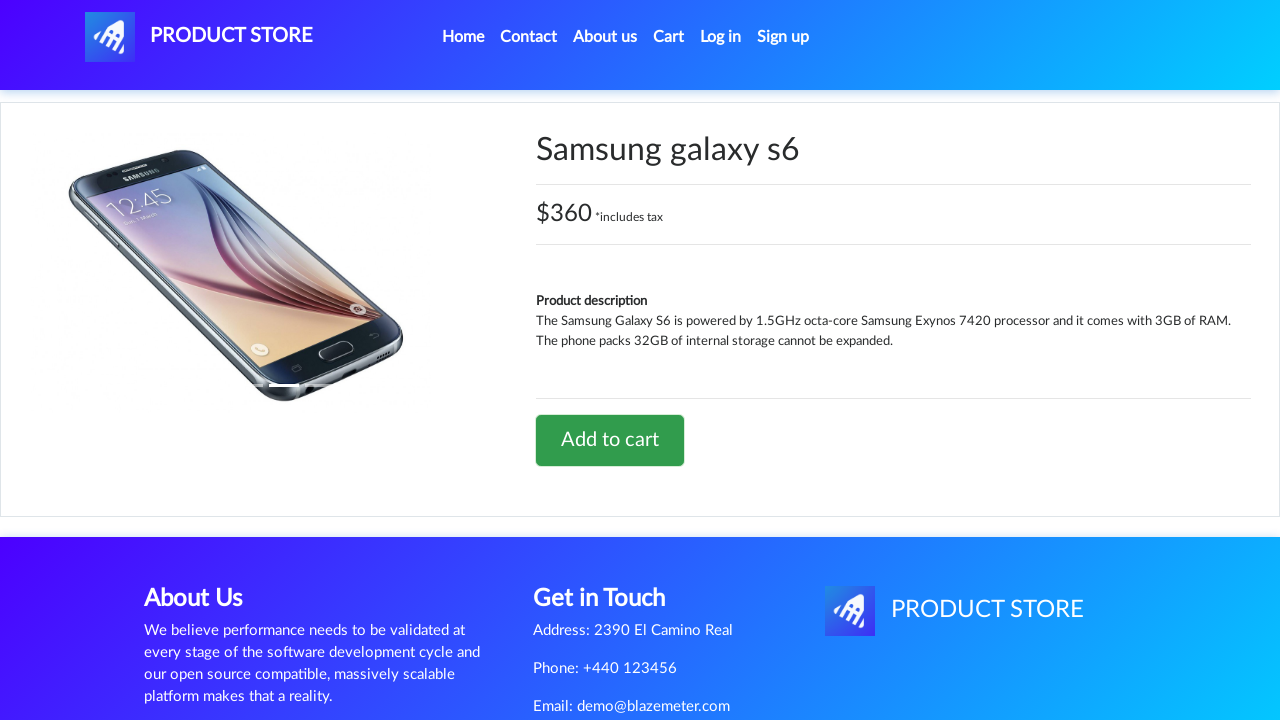

Set up dialog handler to accept alerts
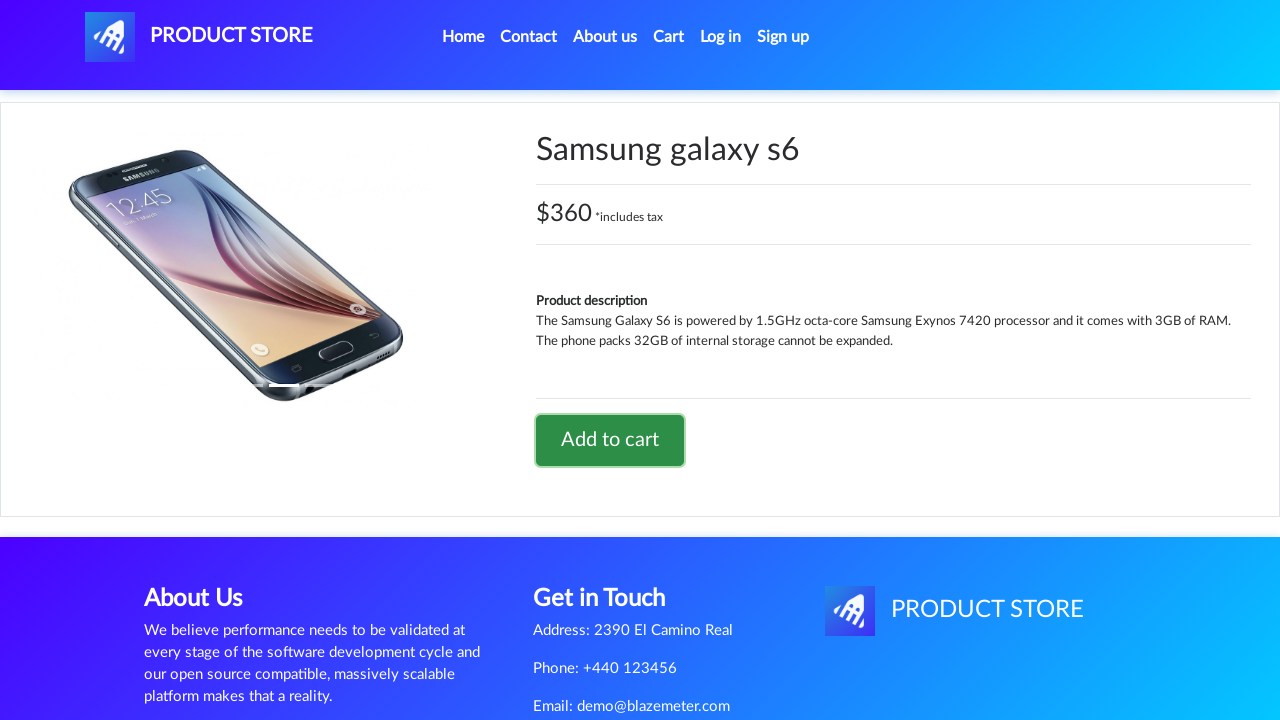

Waited for alert to appear and be dismissed
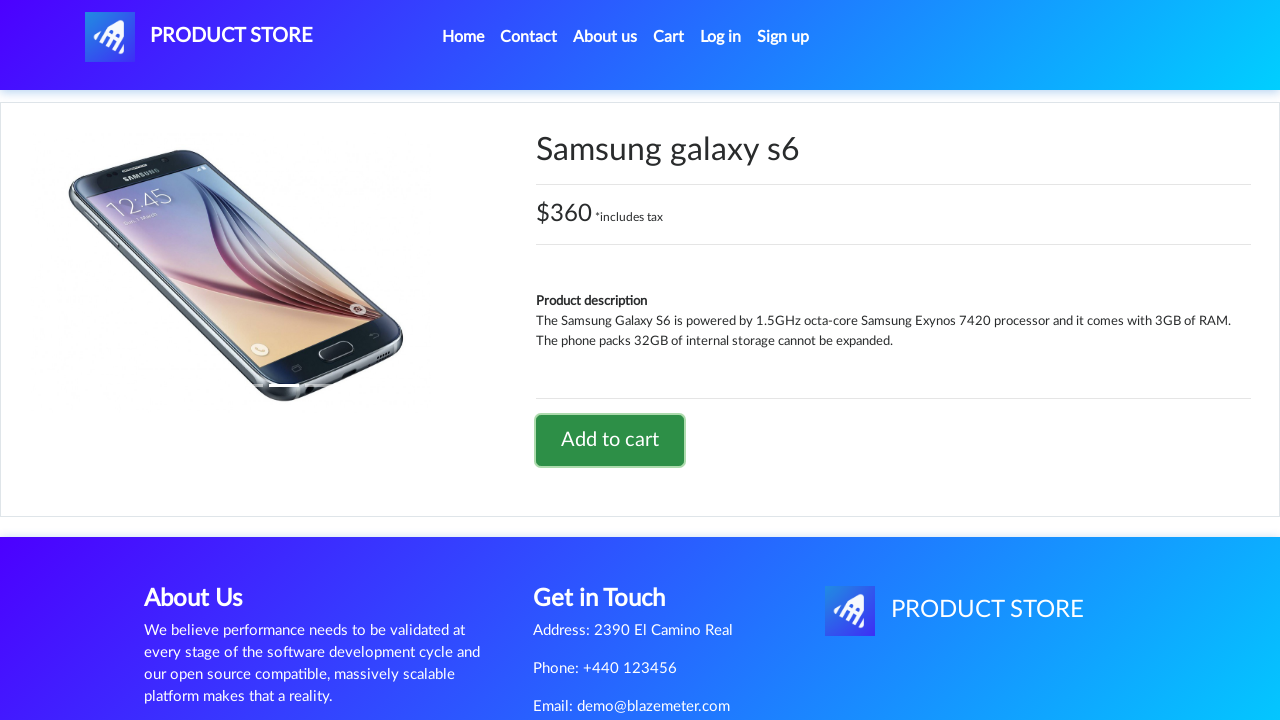

Clicked on Cart link to view shopping cart at (669, 37) on #cartur
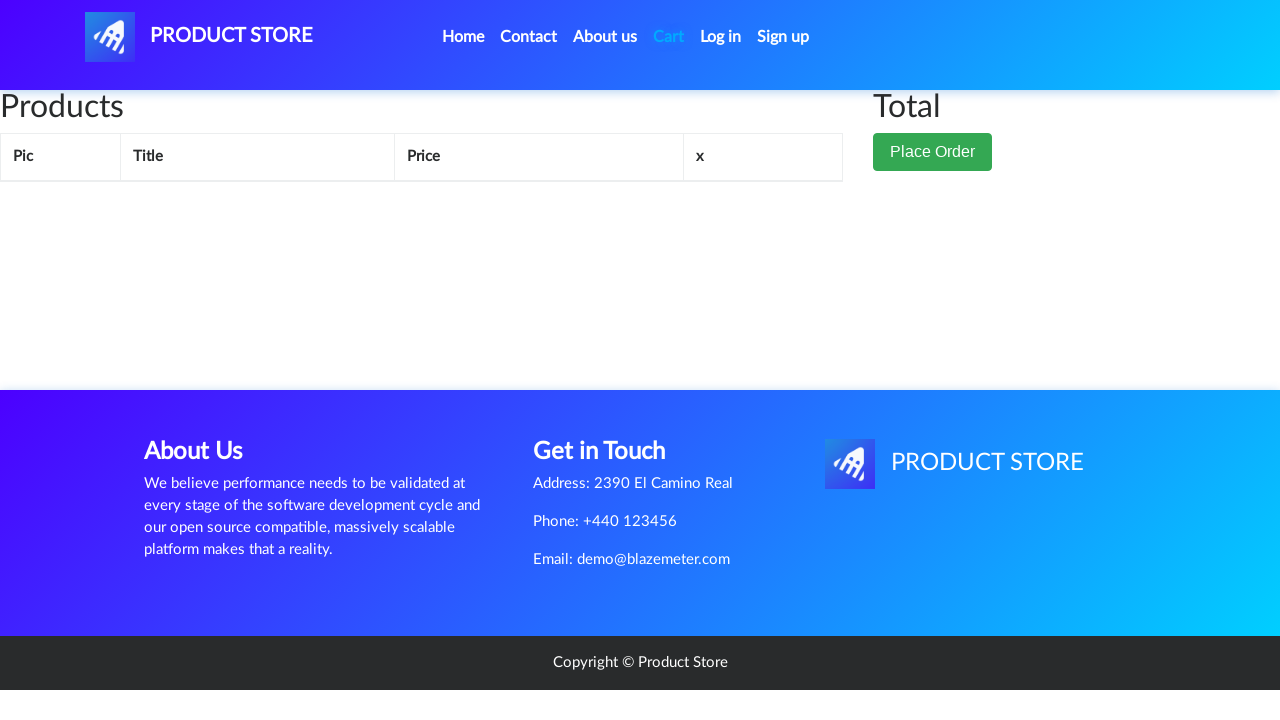

Cart page loaded with Place Order button visible
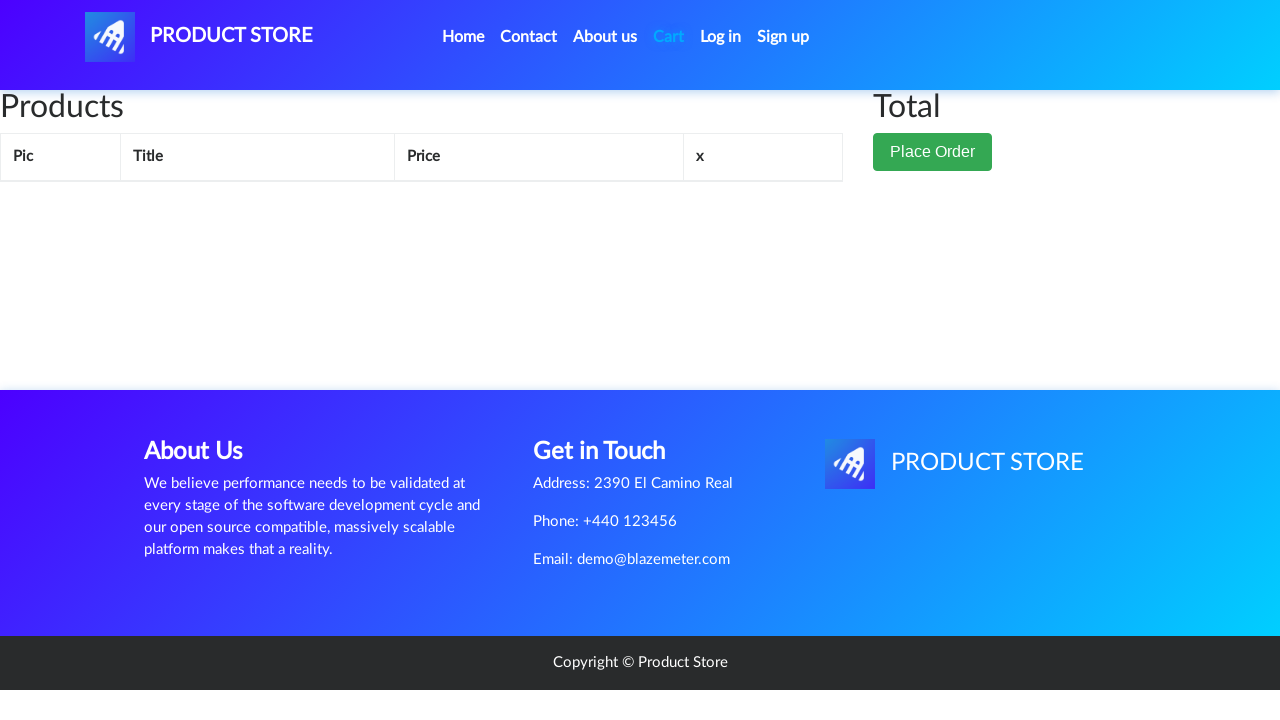

Clicked Place Order button at (933, 191) on button.btn.btn-success
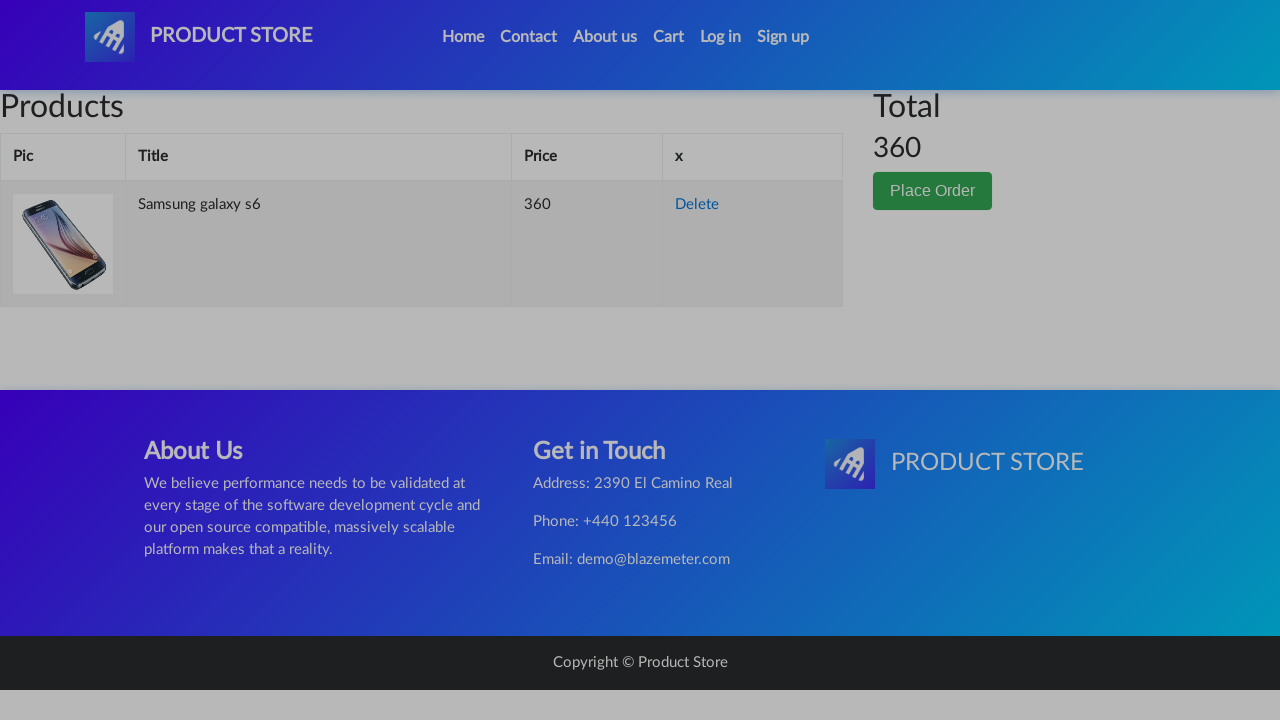

Order form loaded
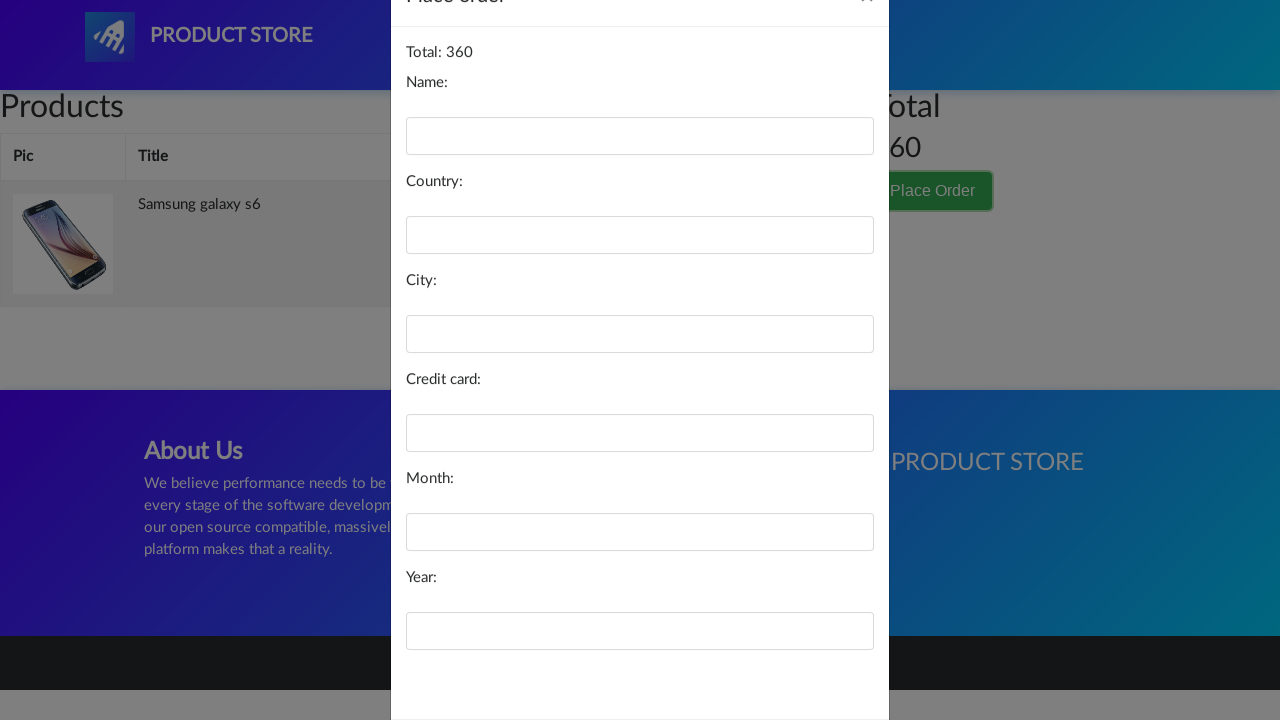

Filled name field with 'Shivam' on #name
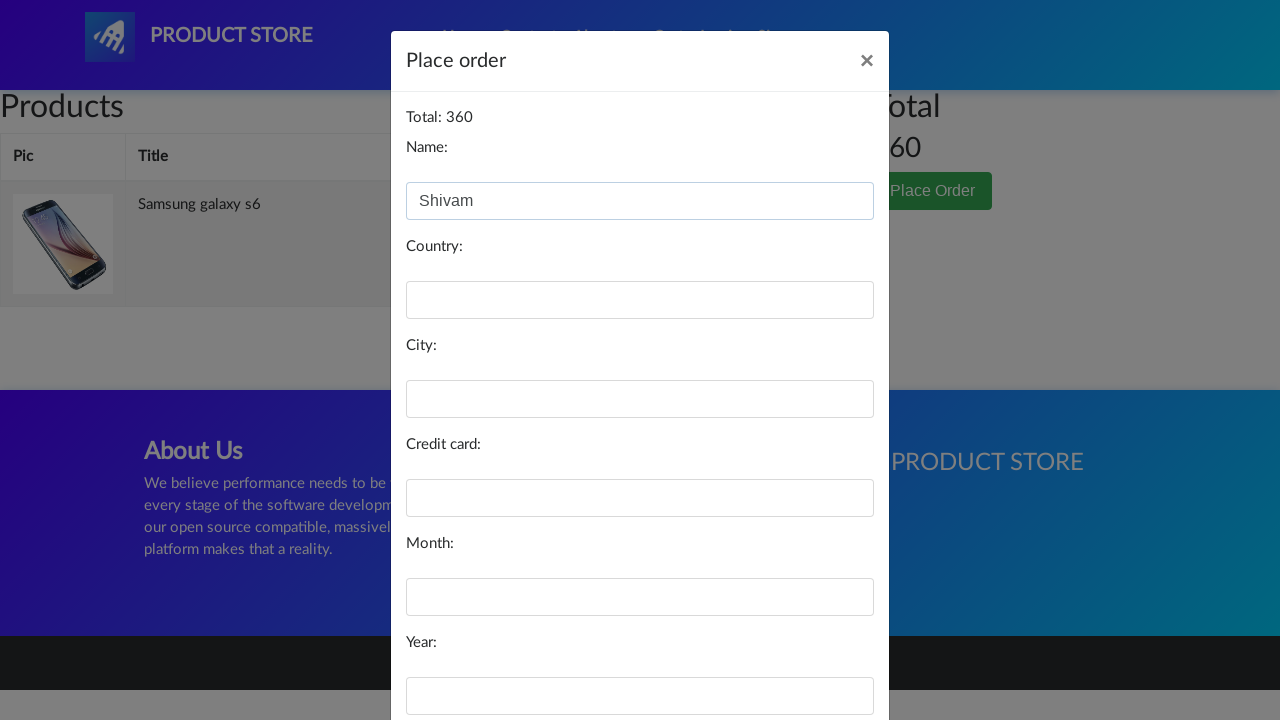

Filled country field with 'India' on #country
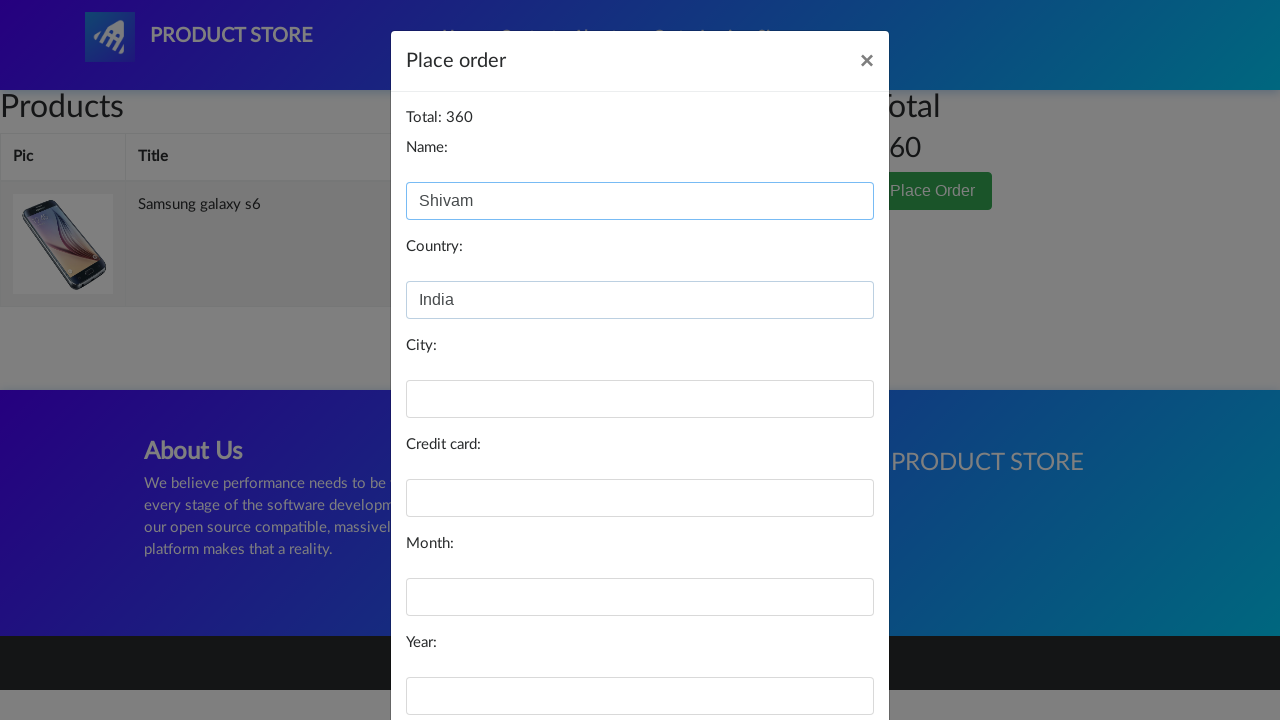

Filled city field with 'Noida' on #city
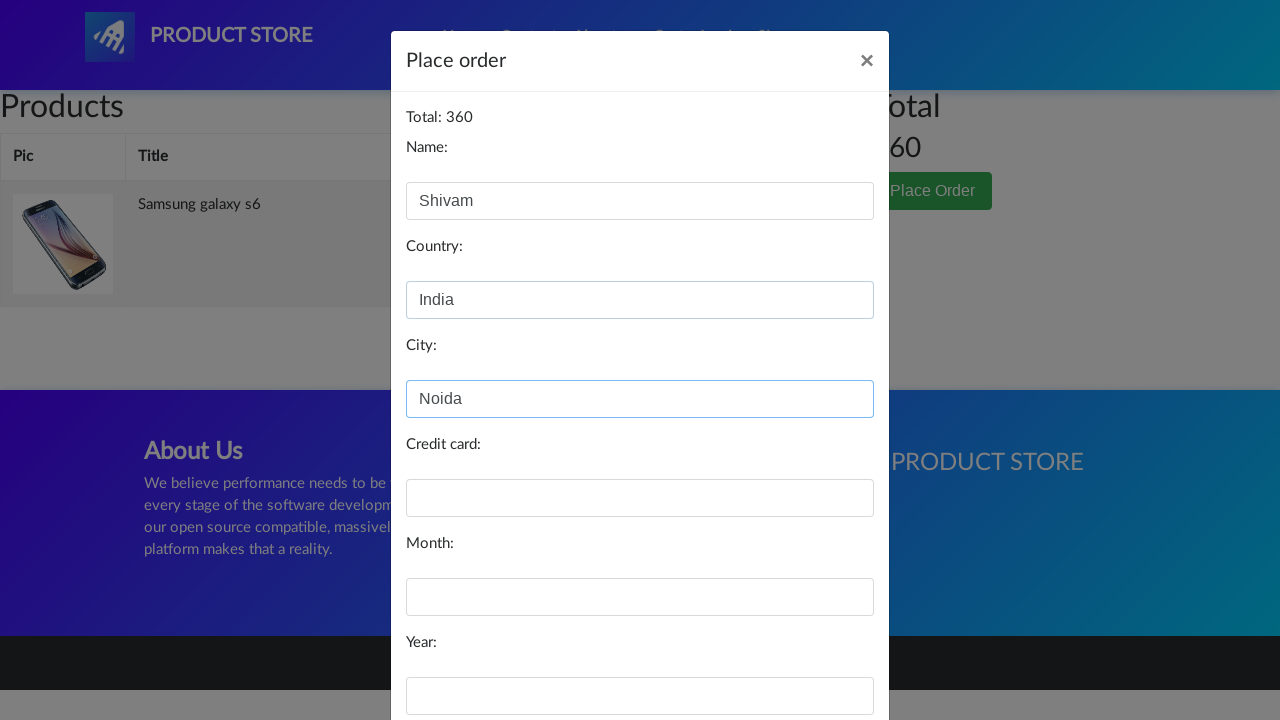

Filled card field with 'XYZ' on #card
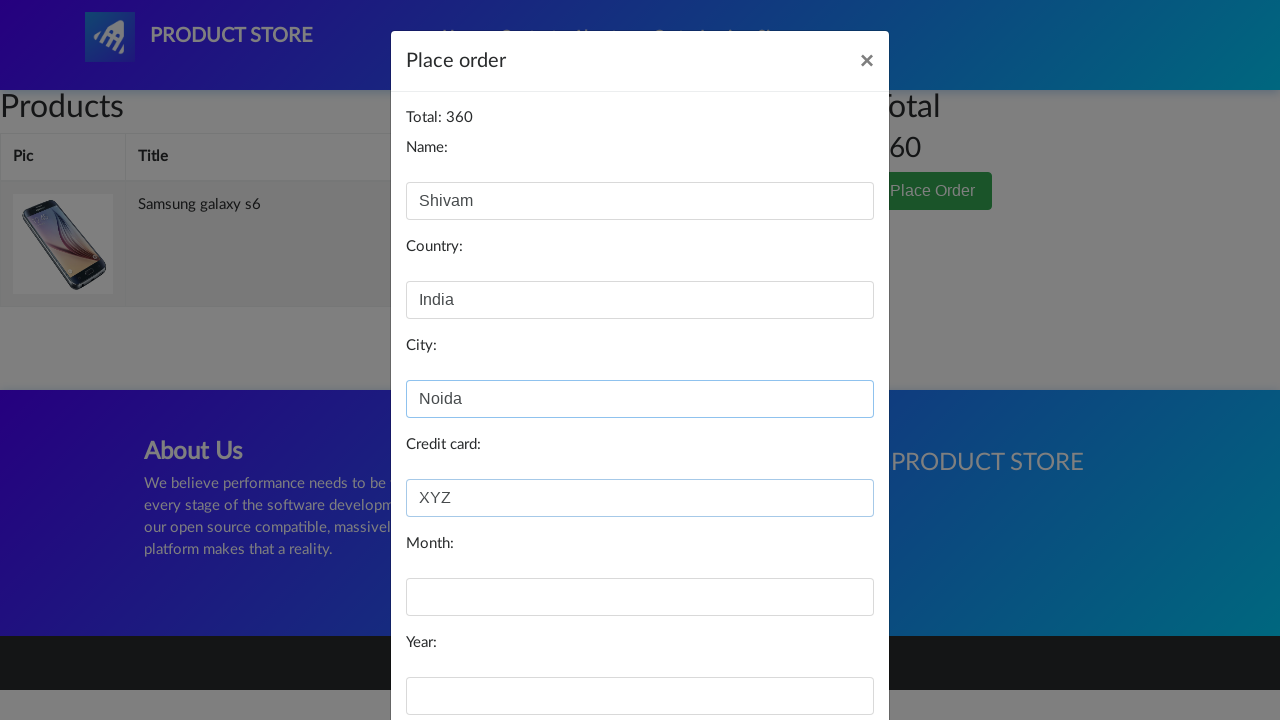

Filled month field with '1' on #month
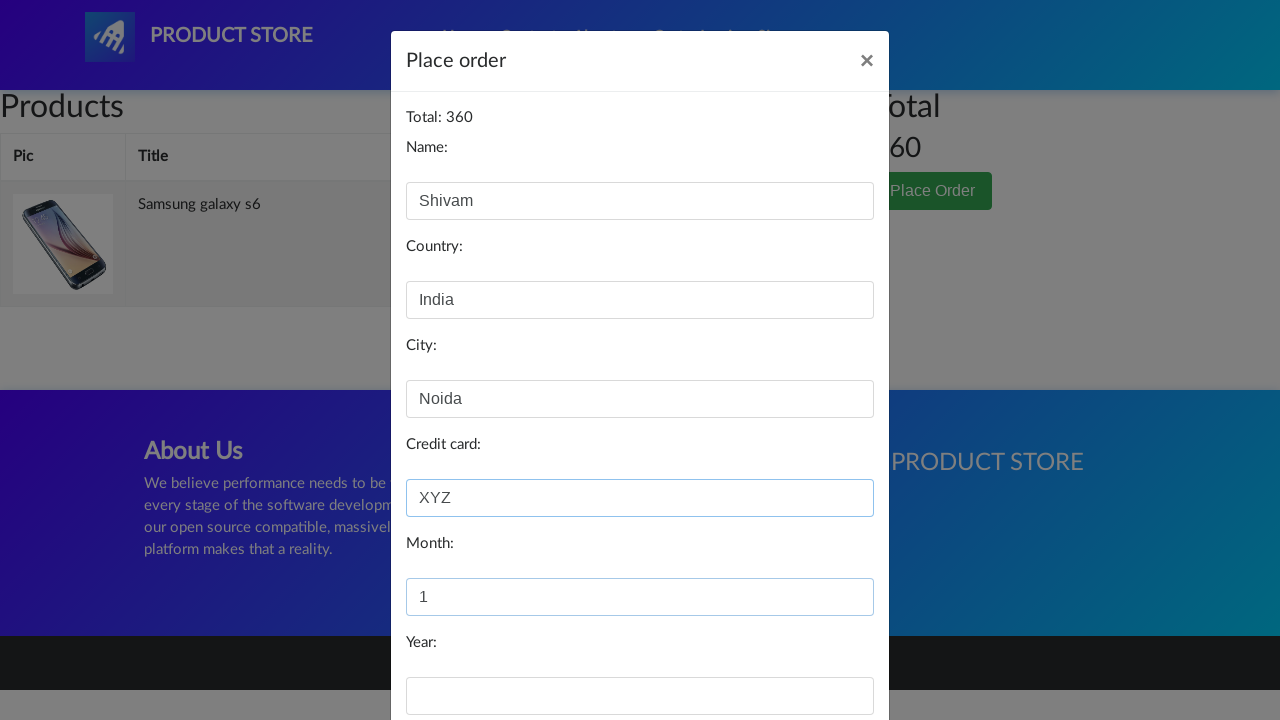

Filled year field with '2023' on #year
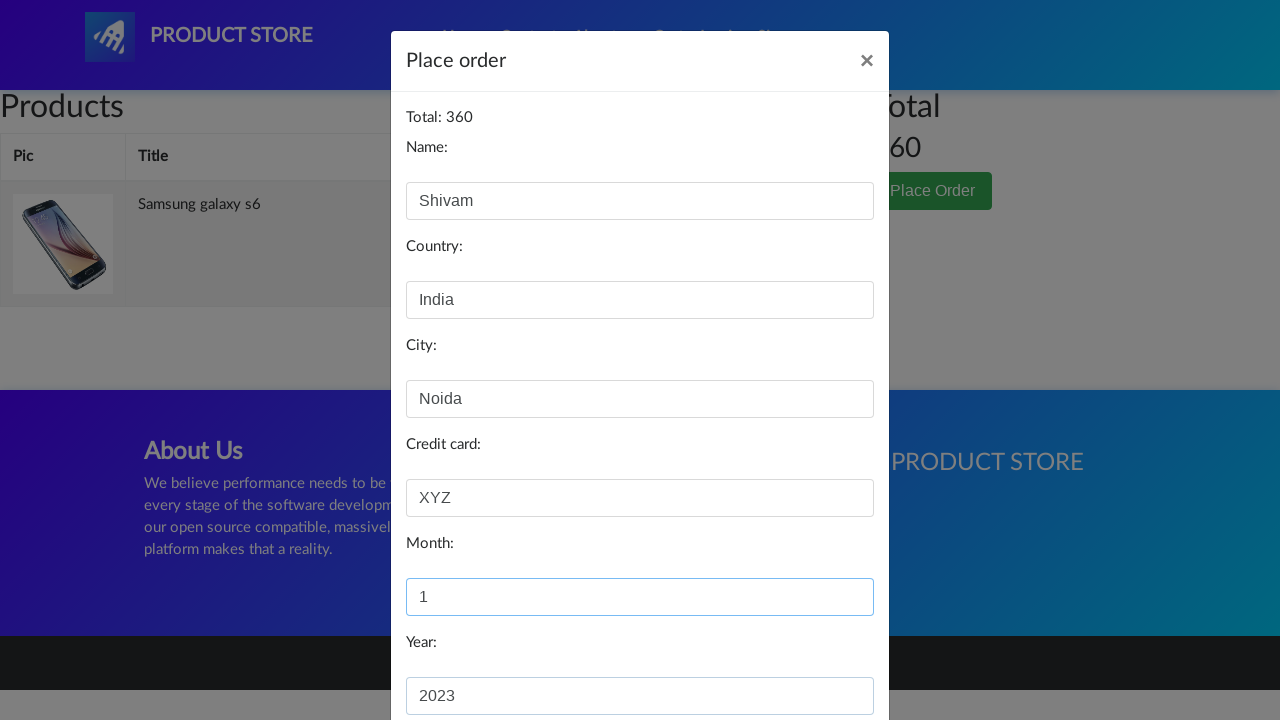

Clicked Purchase button to complete checkout at (823, 655) on button[onclick='purchaseOrder()']
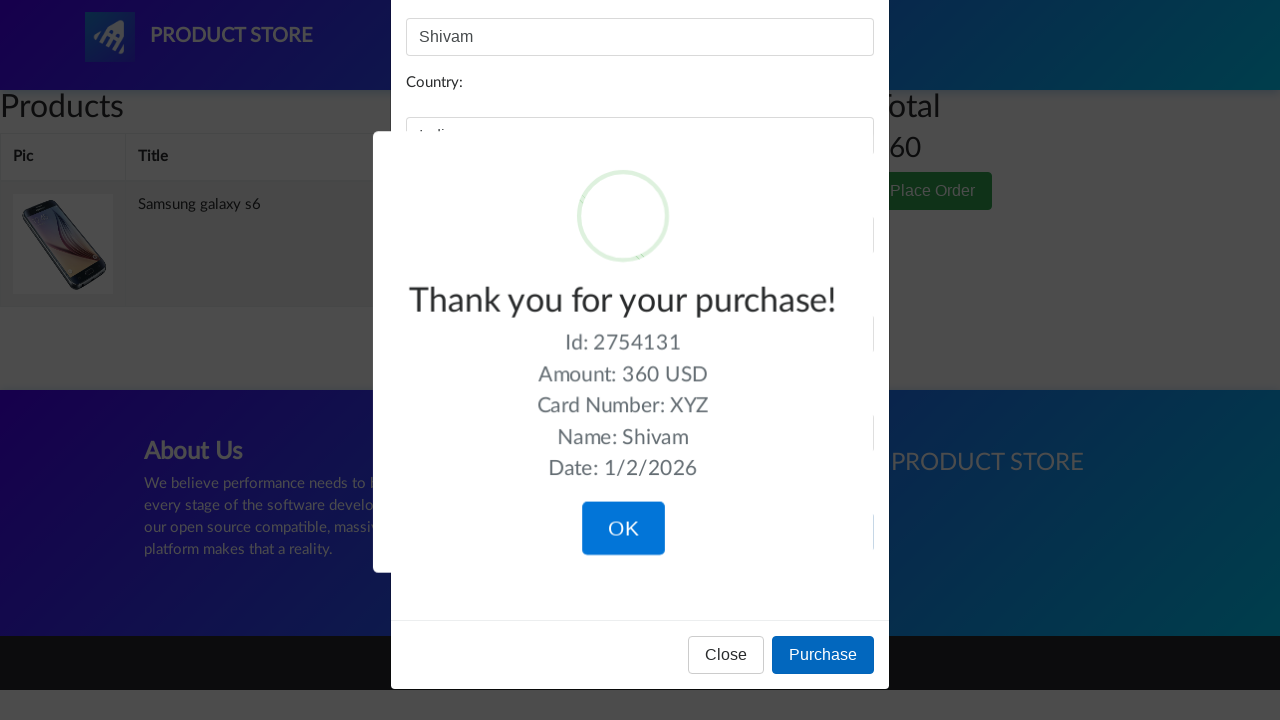

Purchase confirmation dialog appeared - checkout successful
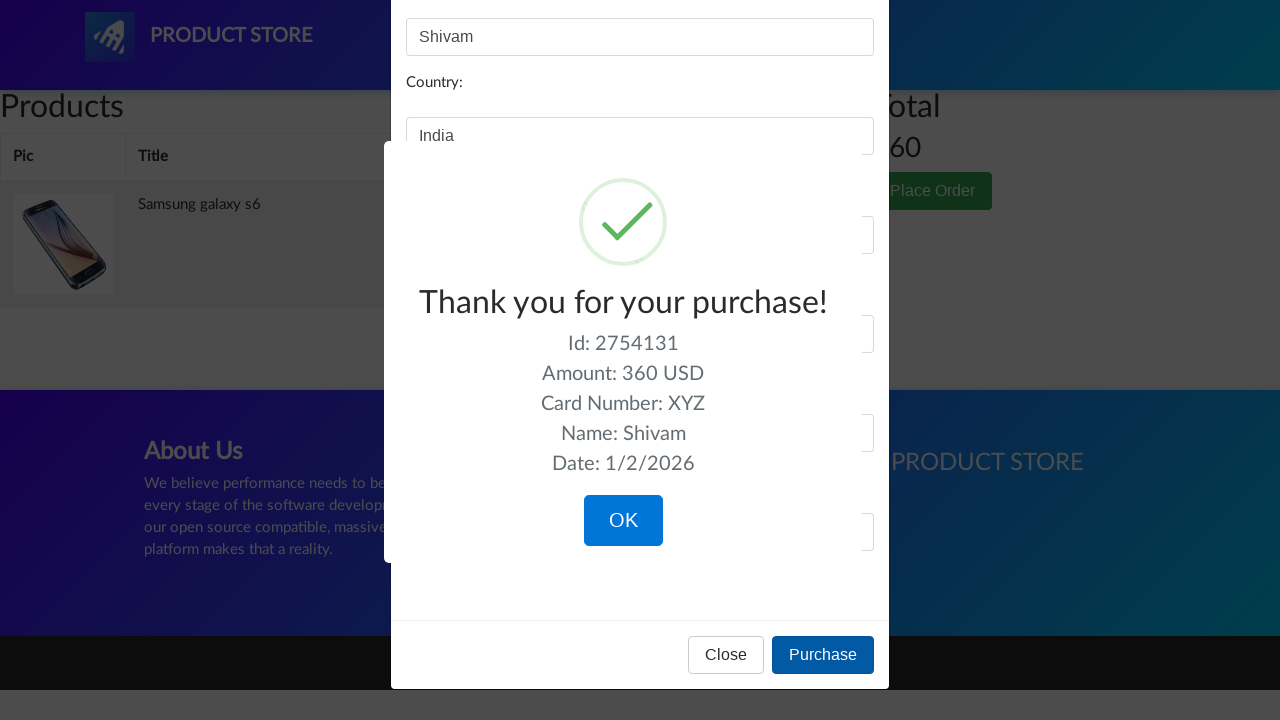

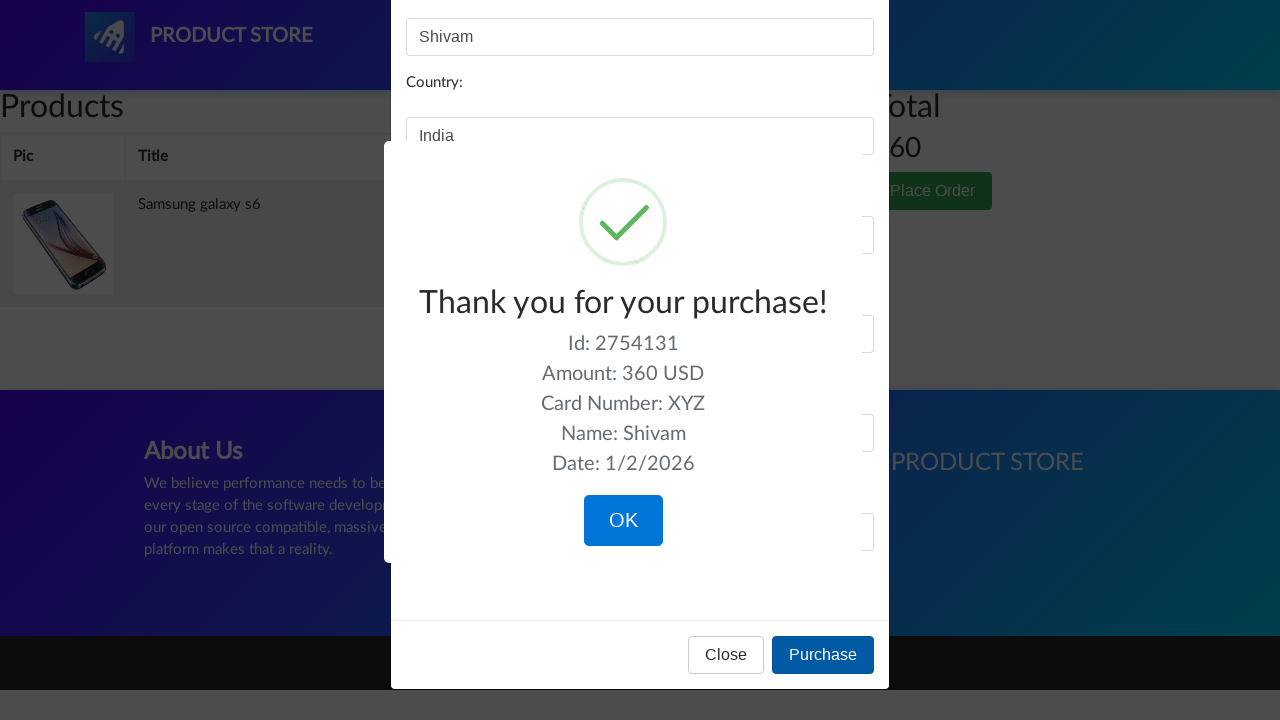